Tests the search functionality on BunnyCart website by entering a search term, submitting the search, and verifying that search results are displayed with the correct heading and page title.

Starting URL: https://www.bunnycart.com/

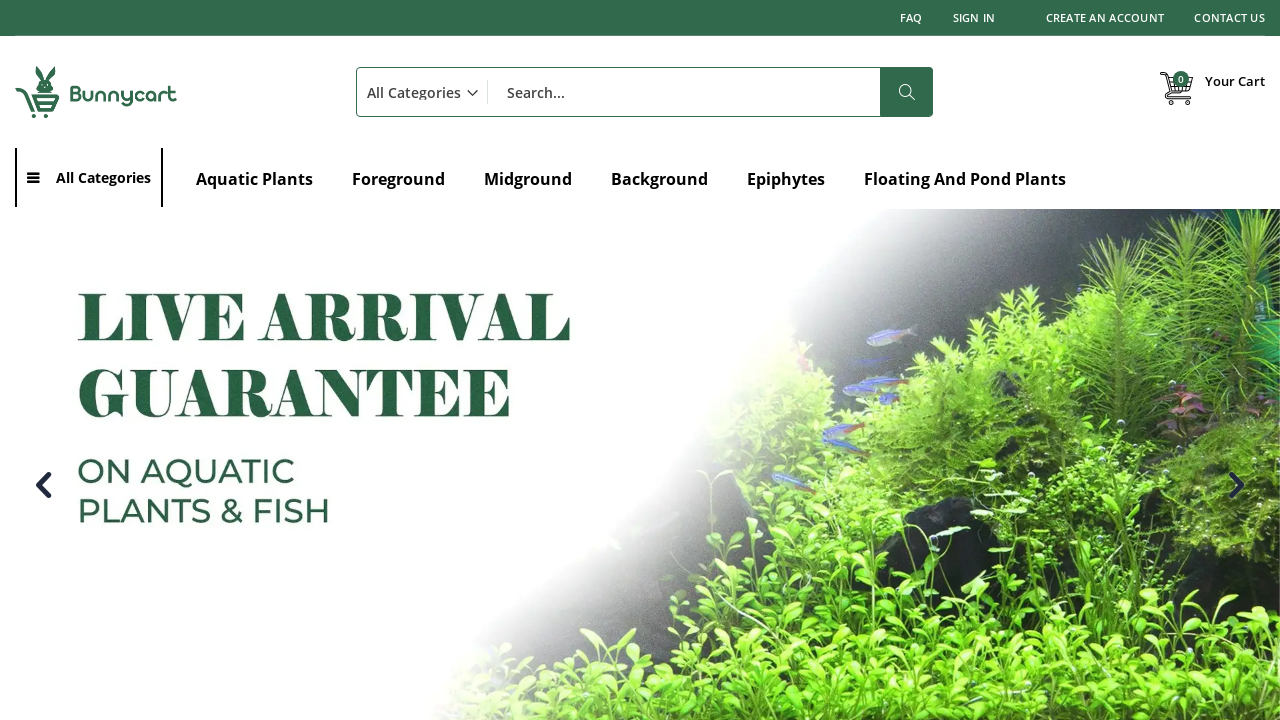

Filled search field with 'birthday cake' on #search
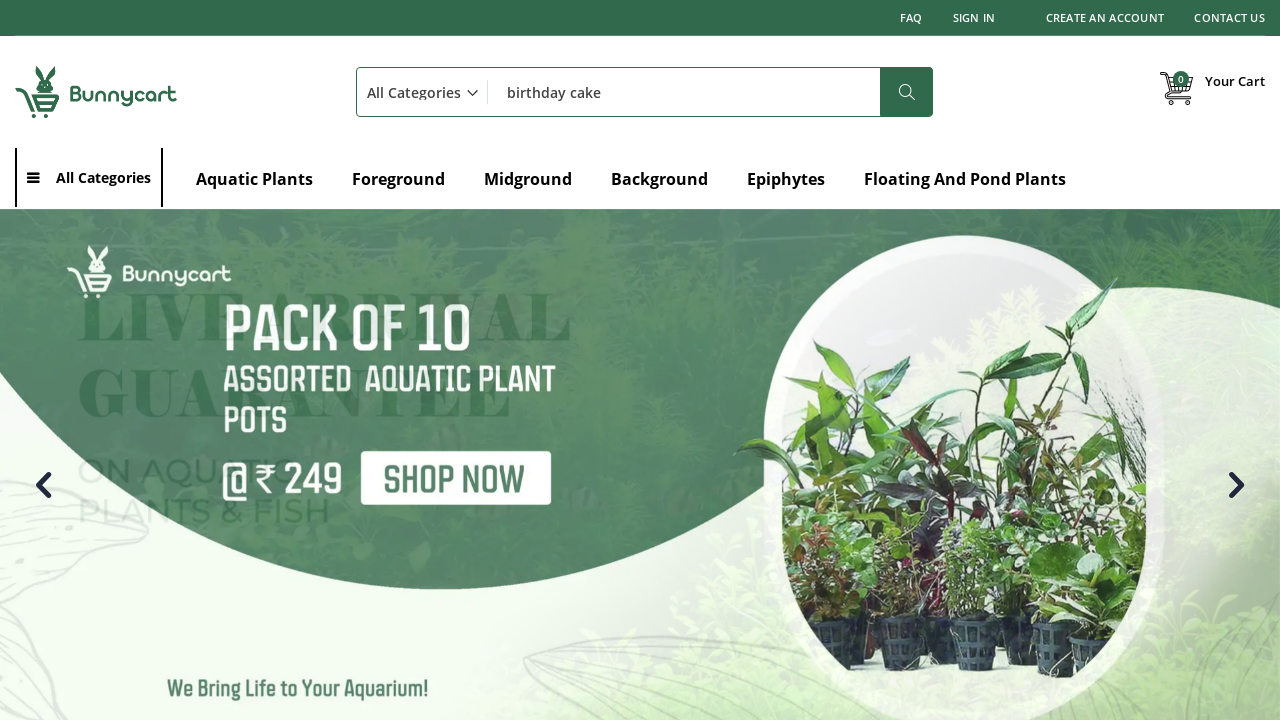

Pressed Enter to submit search query on #search
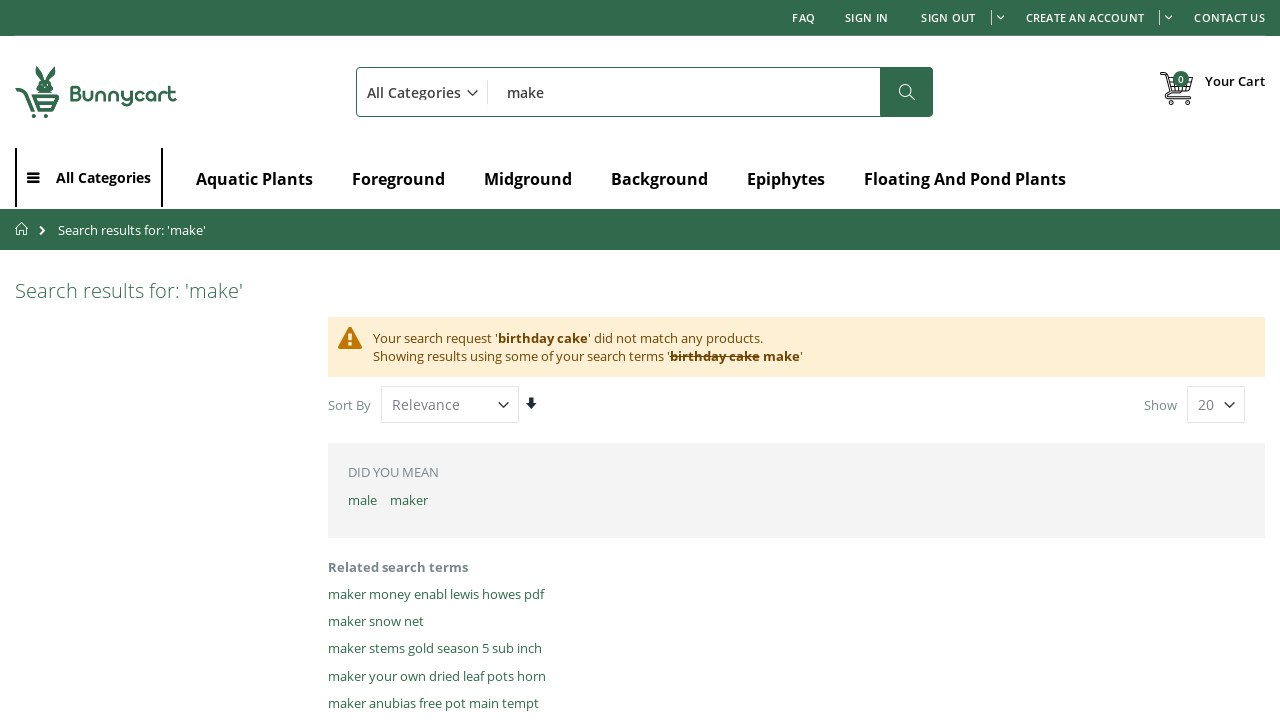

Search results page loaded with page title heading
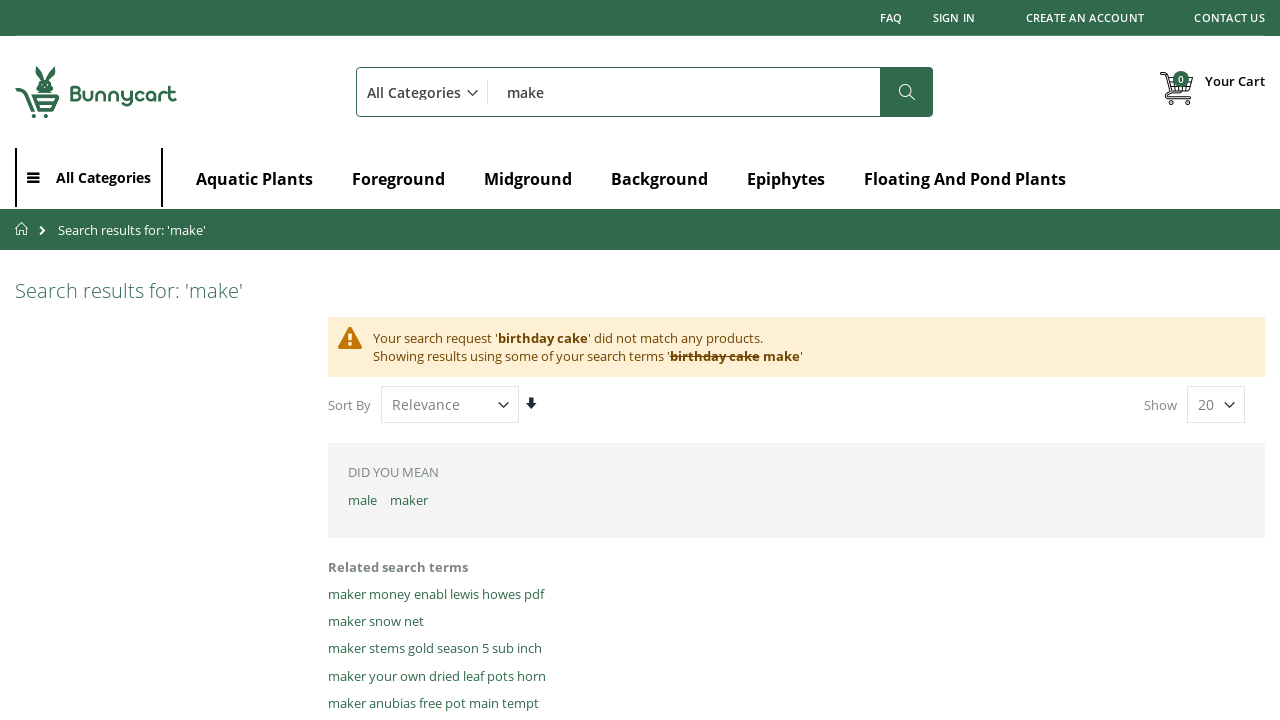

Page title heading is visible on search results page
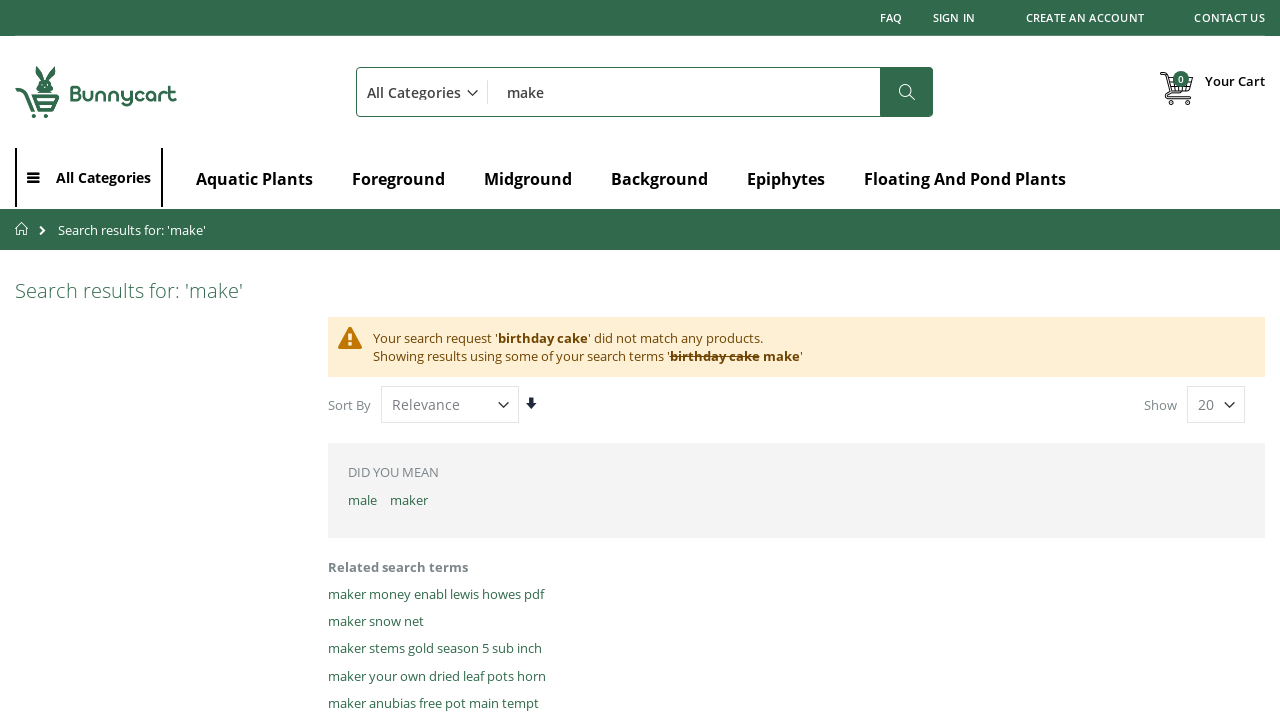

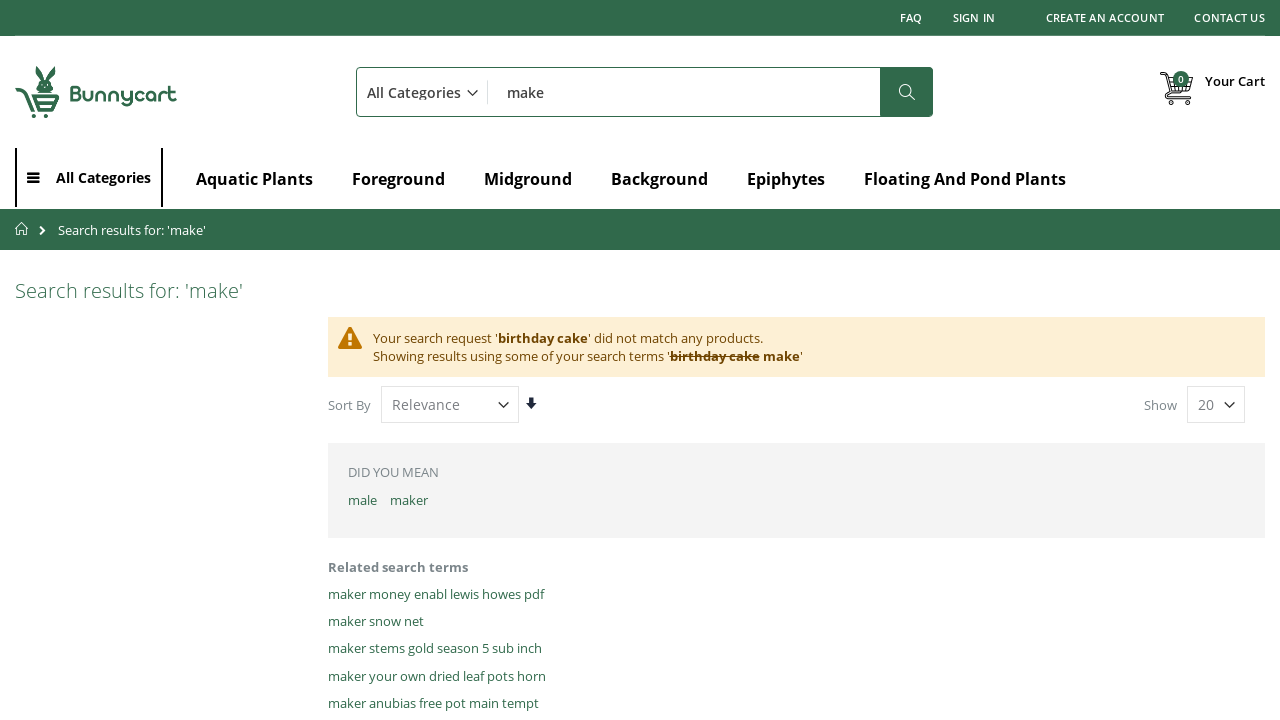